Tests that a gibberish search query returns no results

Starting URL: http://was.tamgc.net/

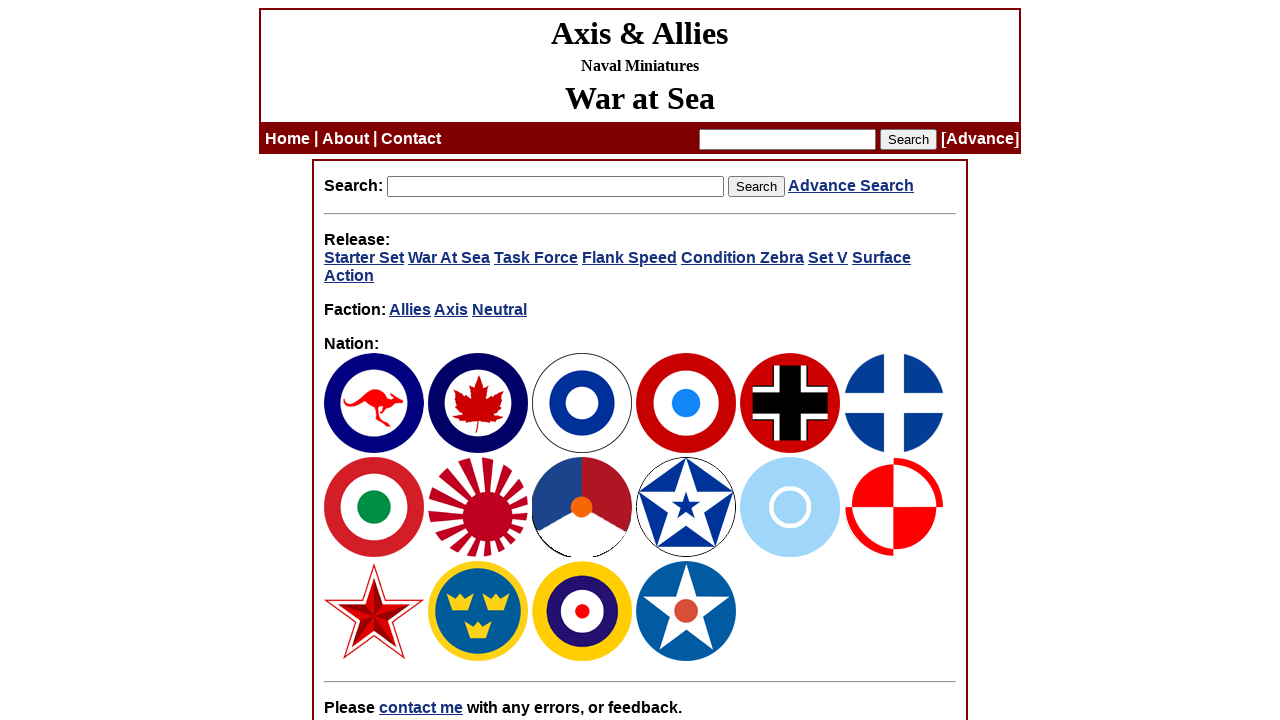

Filled search box with gibberish query 'gaksdjf;hfA;K' on [name='query'] >> nth=0
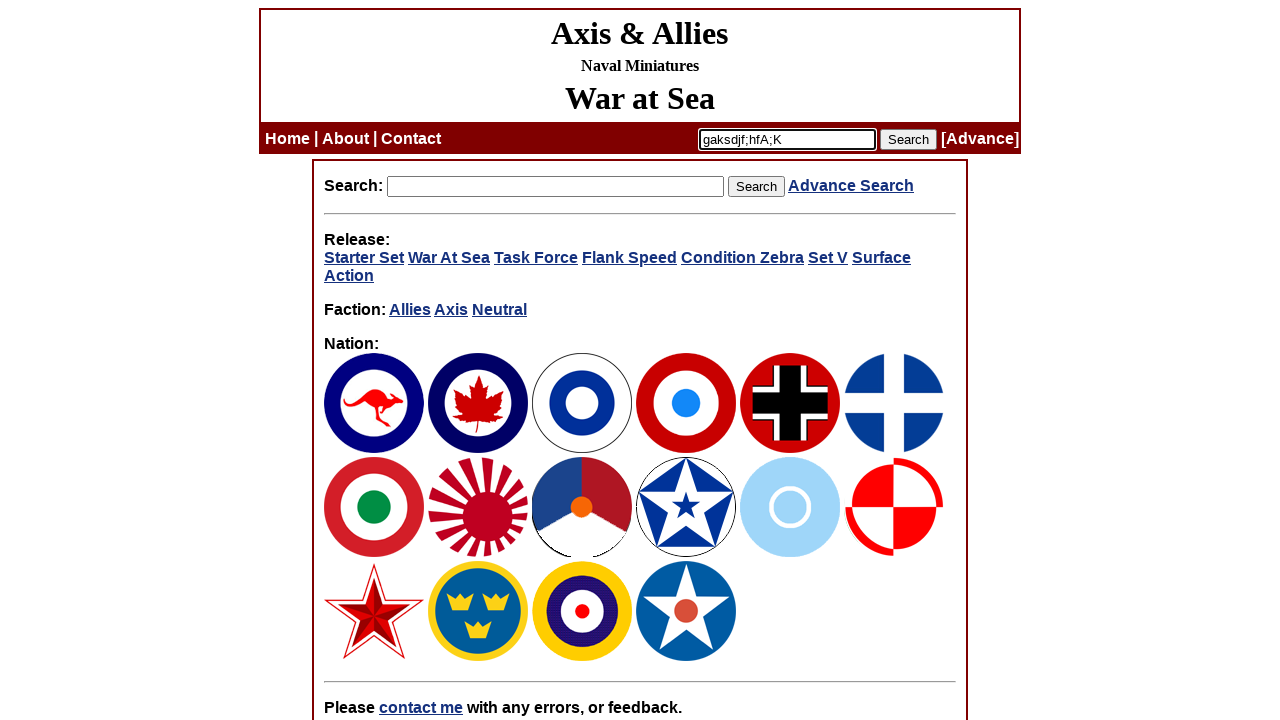

Pressed Enter to execute search on [name='query'] >> nth=0
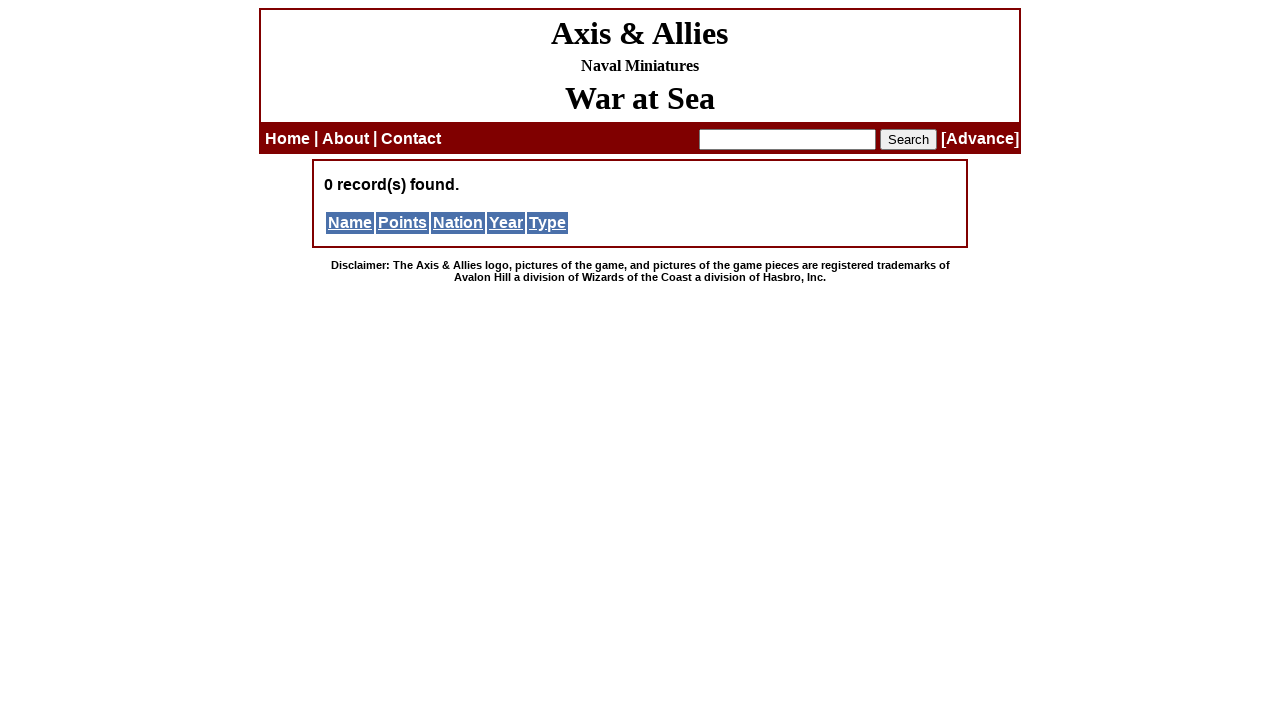

Verified '0 record(s) found.' message is displayed
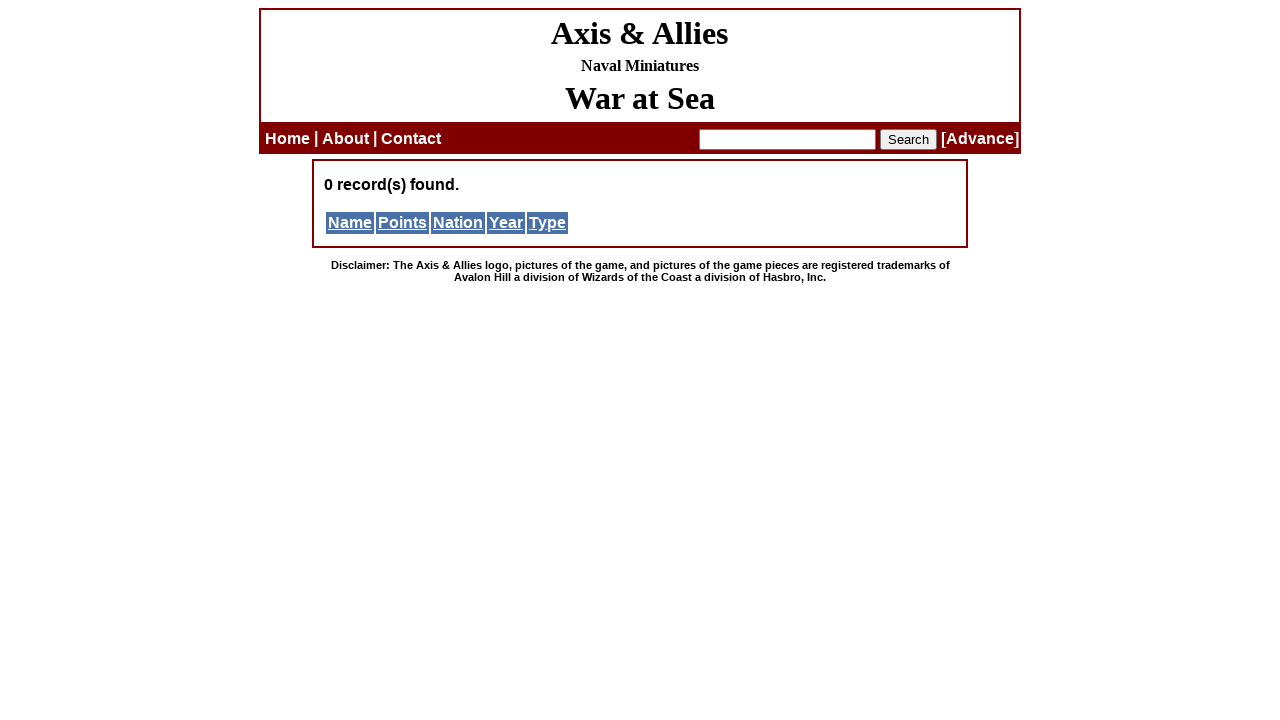

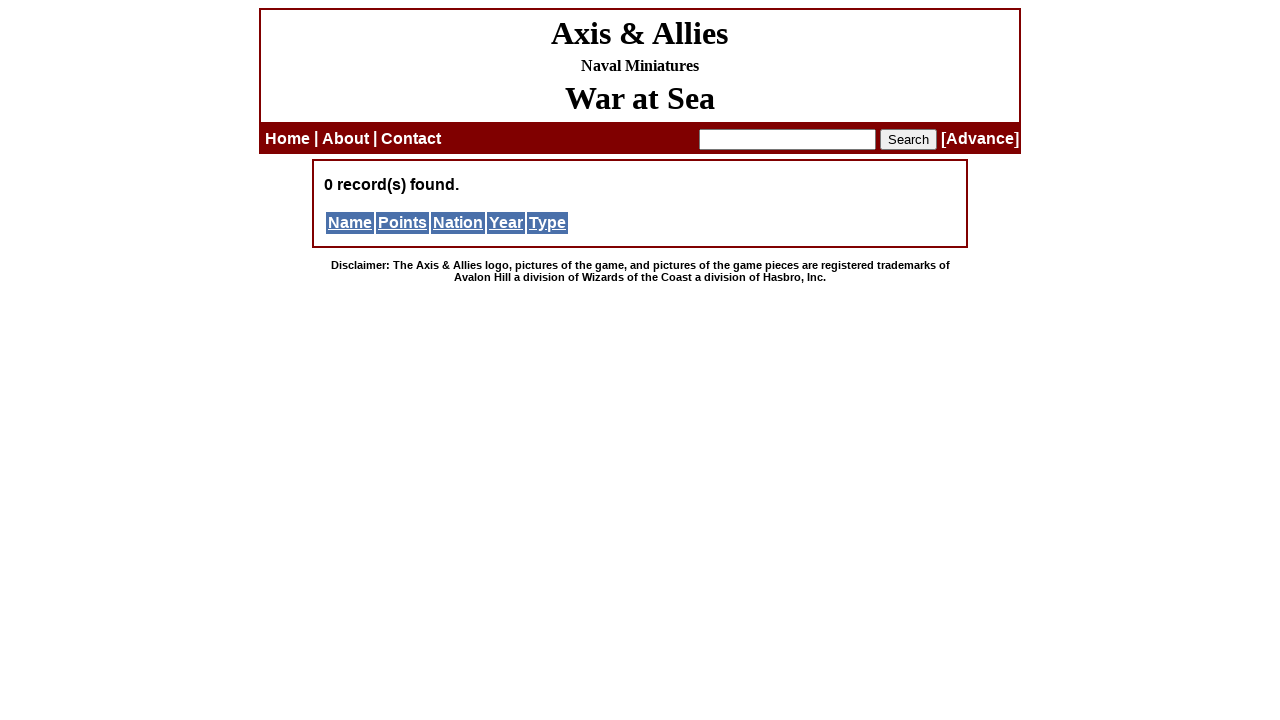